Tests mouse hover functionality on a dropdown menu by hovering over a button and clicking on the "Selenium" option from the dropdown list

Starting URL: http://seleniumpractise.blogspot.com/2016/08/how-to-perform-mouse-hover-in-selenium.html

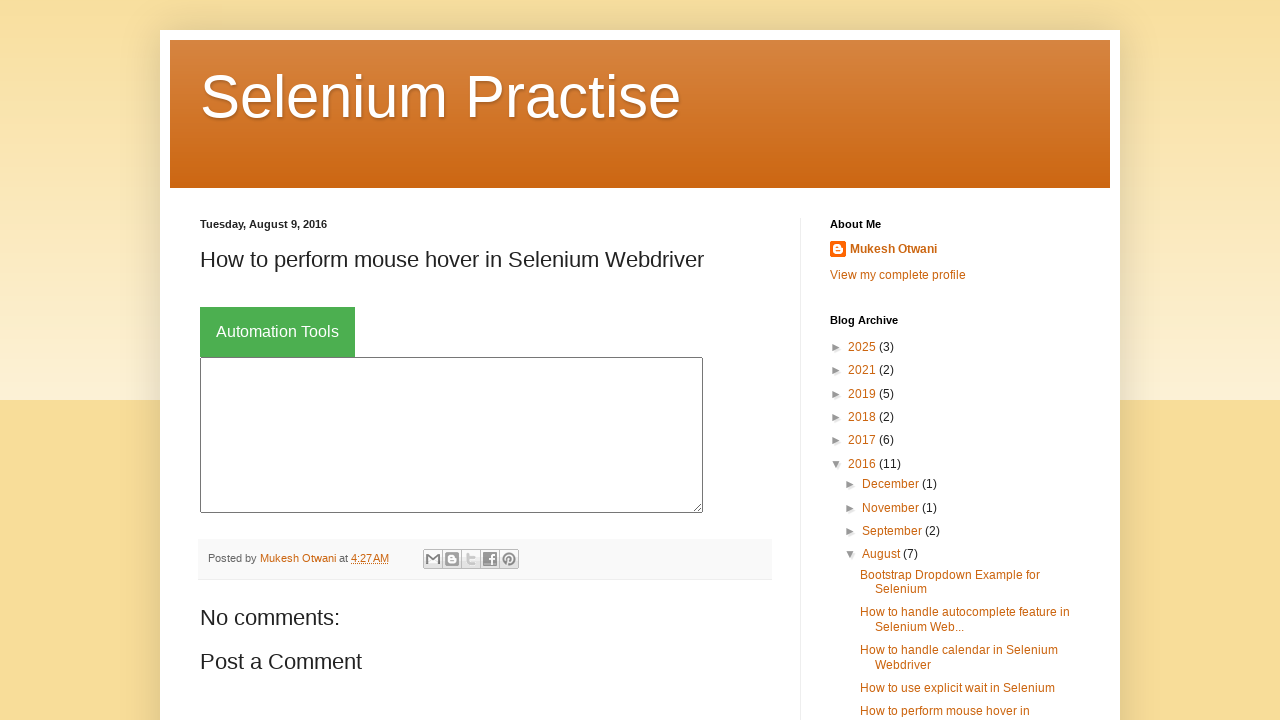

Navigated to mouse hover practice page
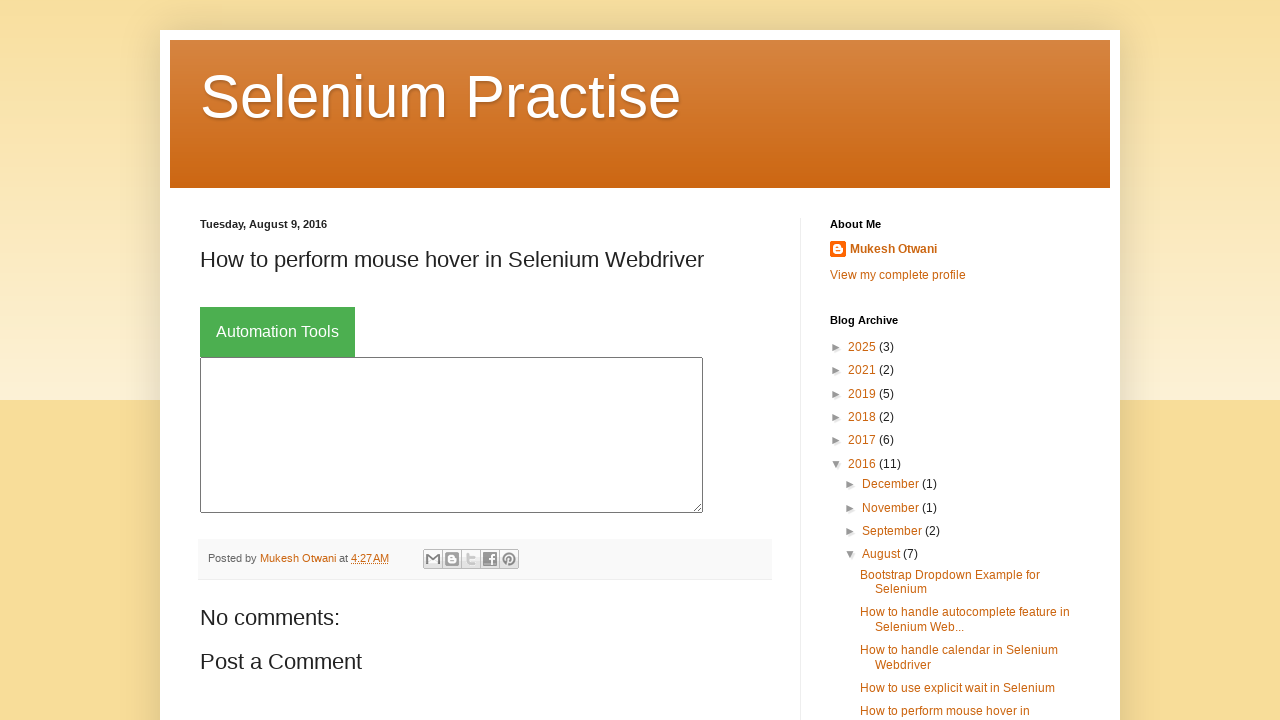

Hovered over dropdown button to reveal menu options at (278, 332) on .dropbtn
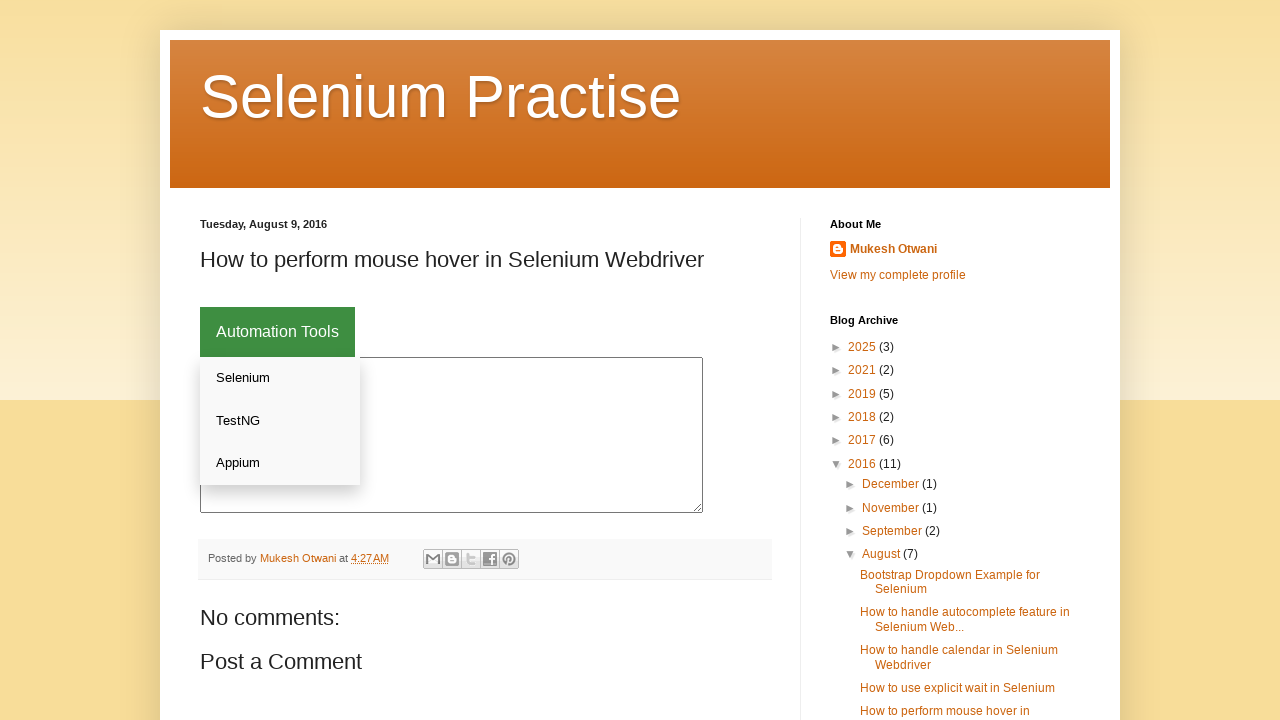

Clicked on 'Selenium' option from dropdown menu at (280, 378) on xpath=//button[.='Automation Tools']/..//a[text()='Selenium']
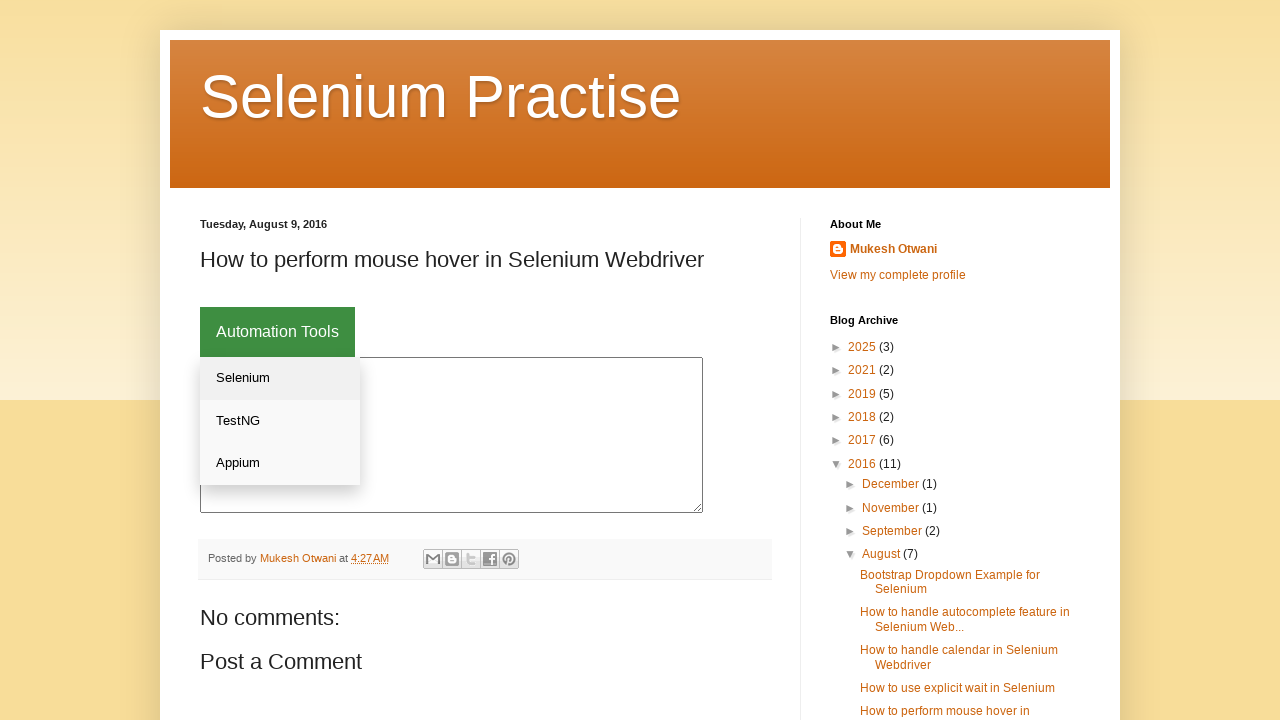

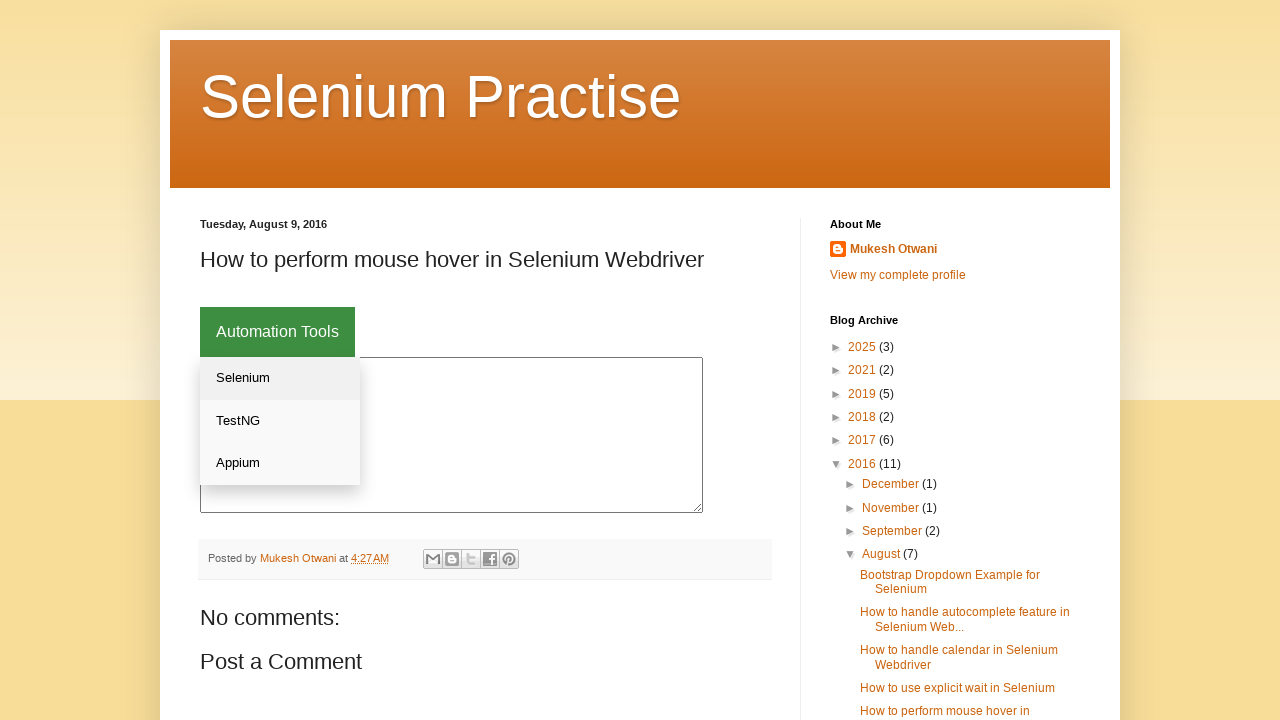